Tests JavaScript prompt alert by clicking alert with textbox tab, triggering prompt, entering text, and accepting

Starting URL: https://demo.automationtesting.in/Alerts.html

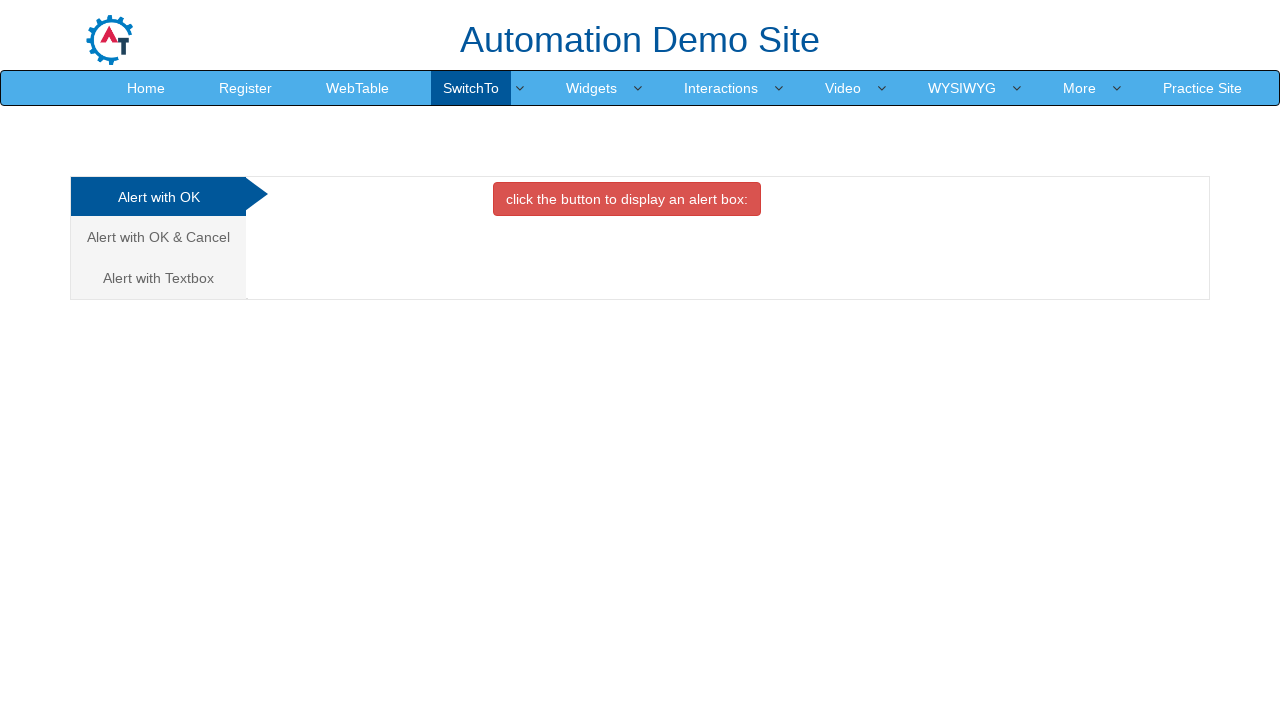

Set up dialog handler to accept prompt with 'hello world'
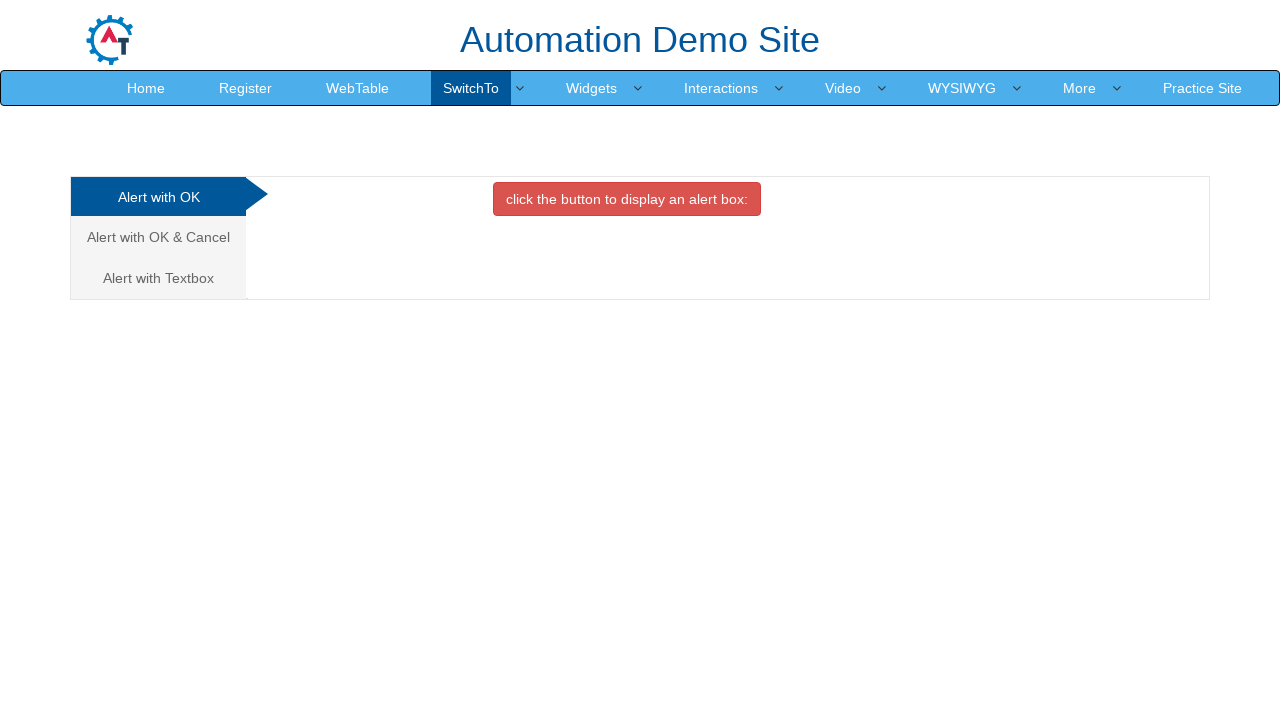

Clicked on 'Alert with Textbox' tab at (158, 278) on xpath=//a[contains(text(), 'Alert with Textbox')]
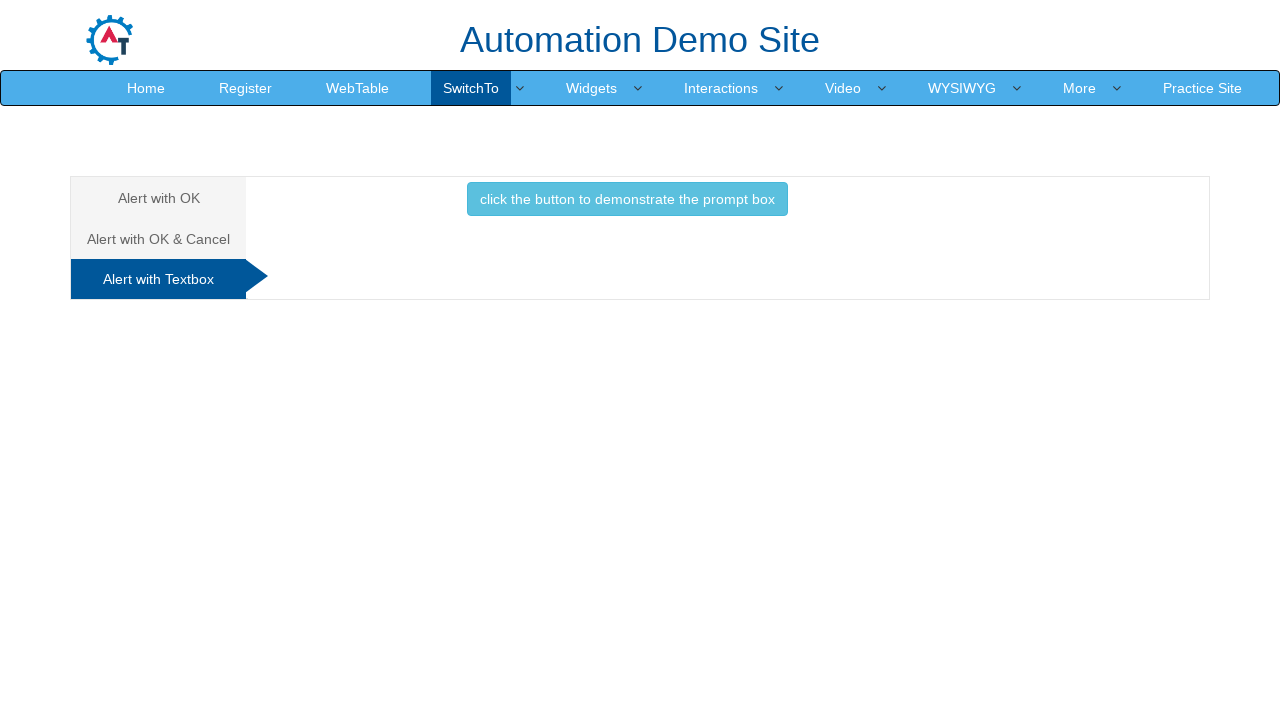

Clicked the prompt box button to trigger JavaScript prompt at (627, 199) on button[onclick='promptbox()']
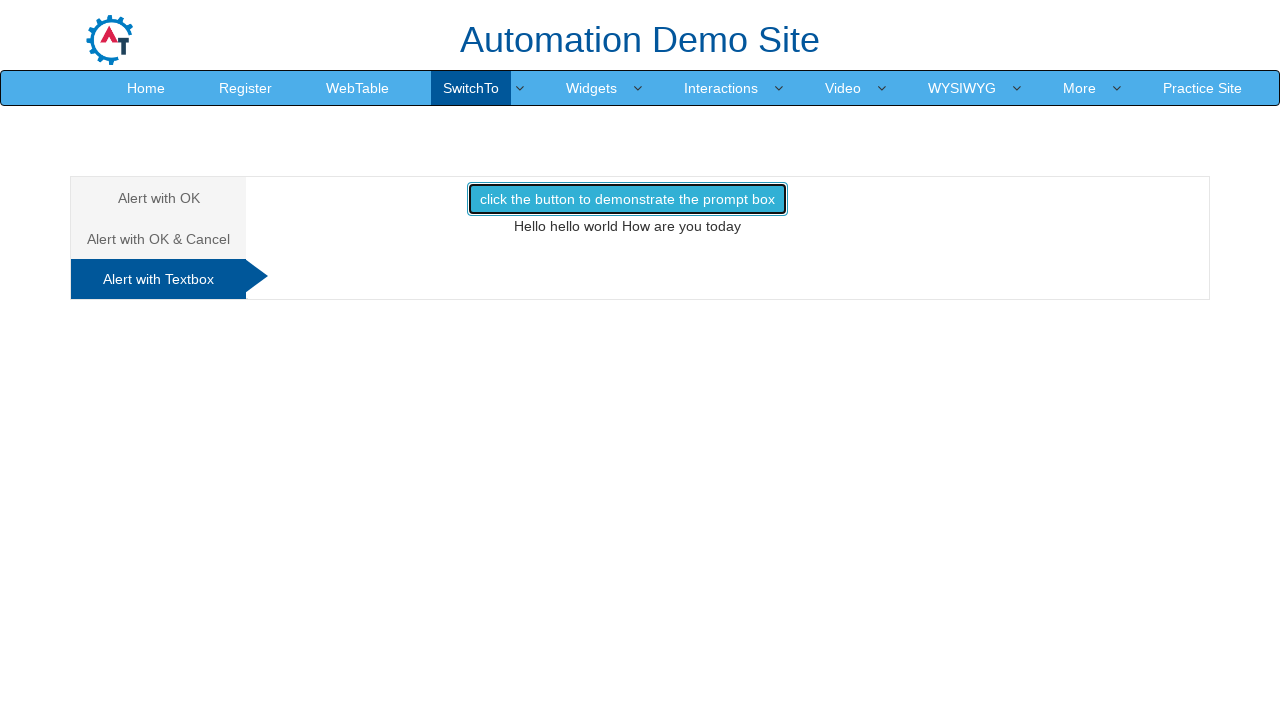

Prompt result appeared and was accepted
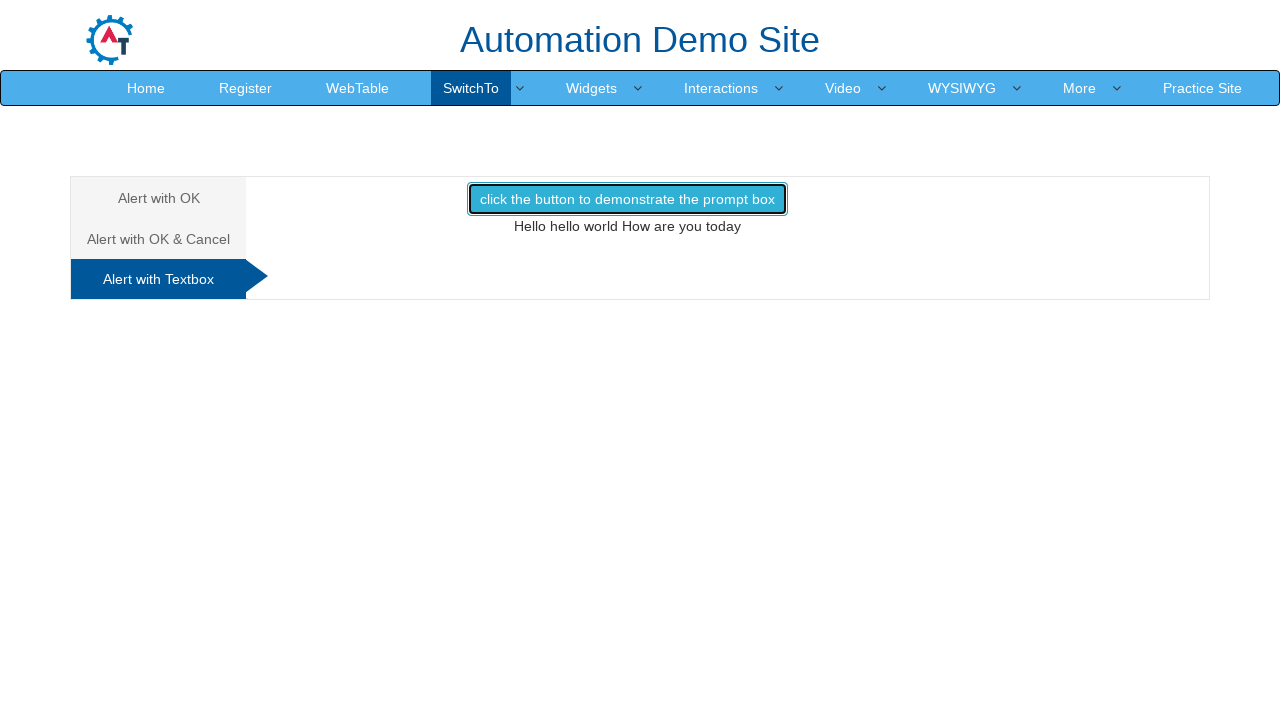

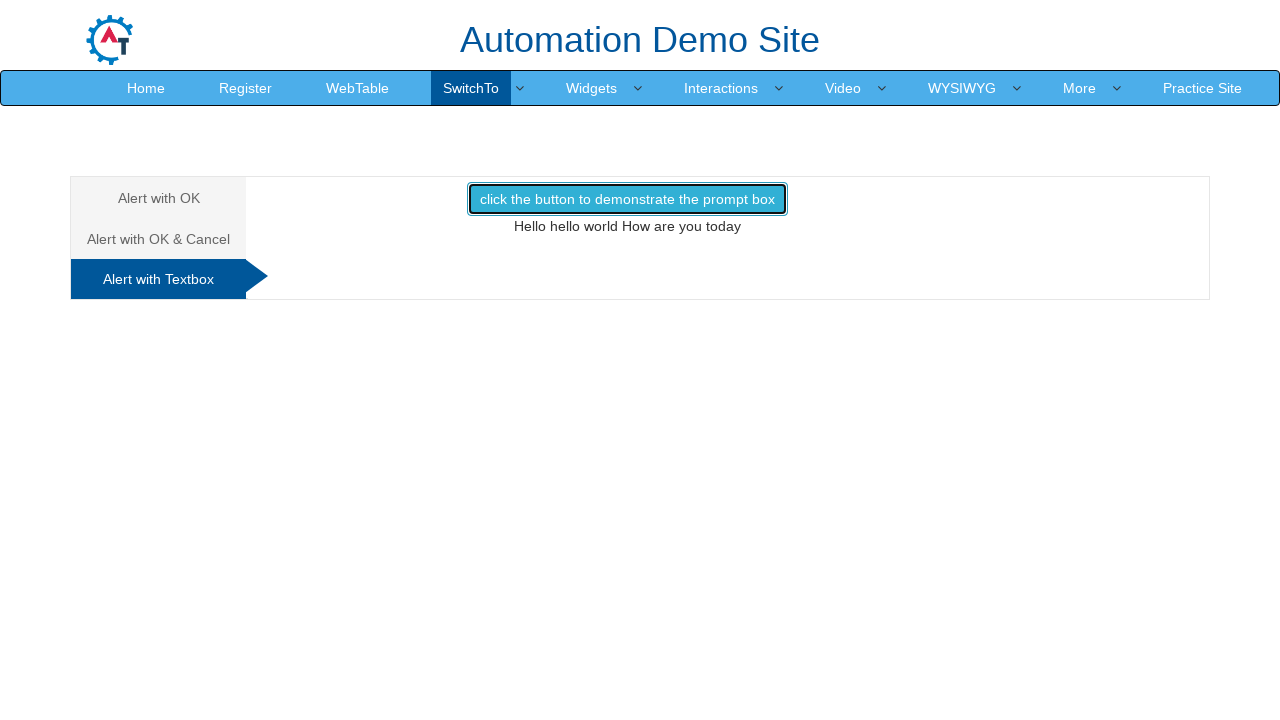